Tests the redirect functionality by clicking a link that triggers a redirect on the-internet.herokuapp.com test site

Starting URL: https://the-internet.herokuapp.com/redirector

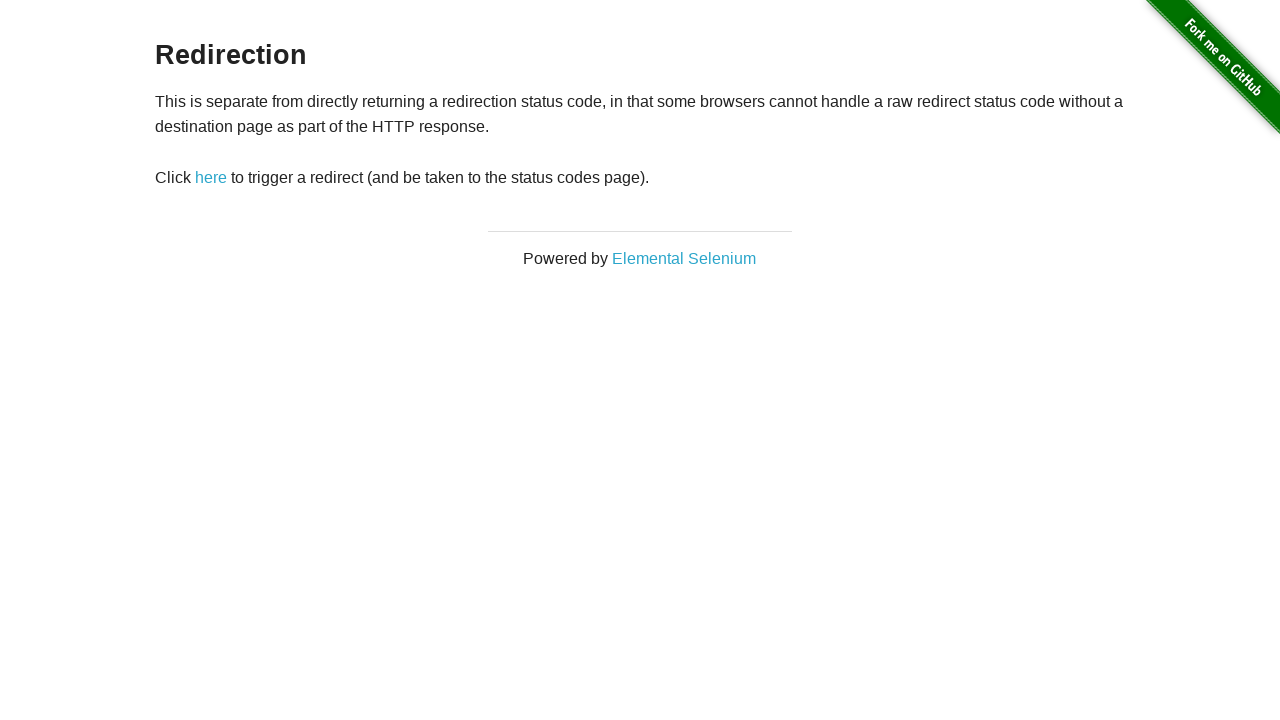

Clicked 'here' link to trigger redirect at (211, 178) on text=here
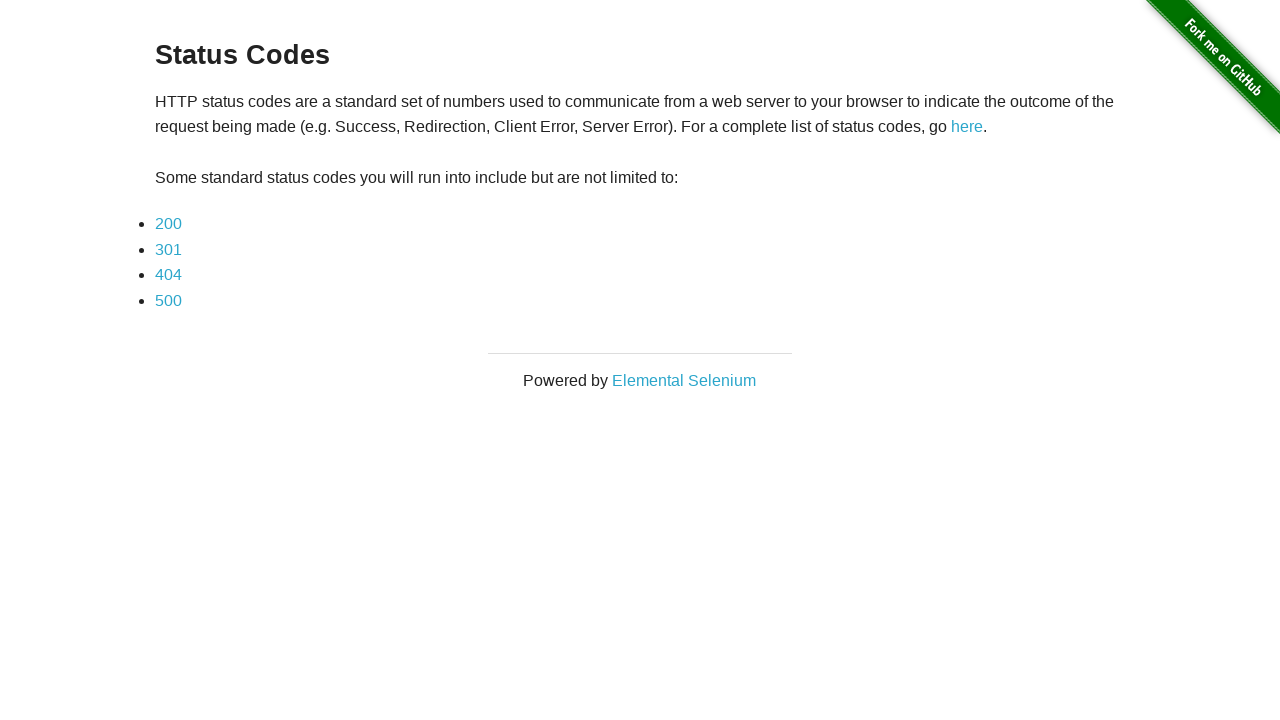

Navigation completed after redirect
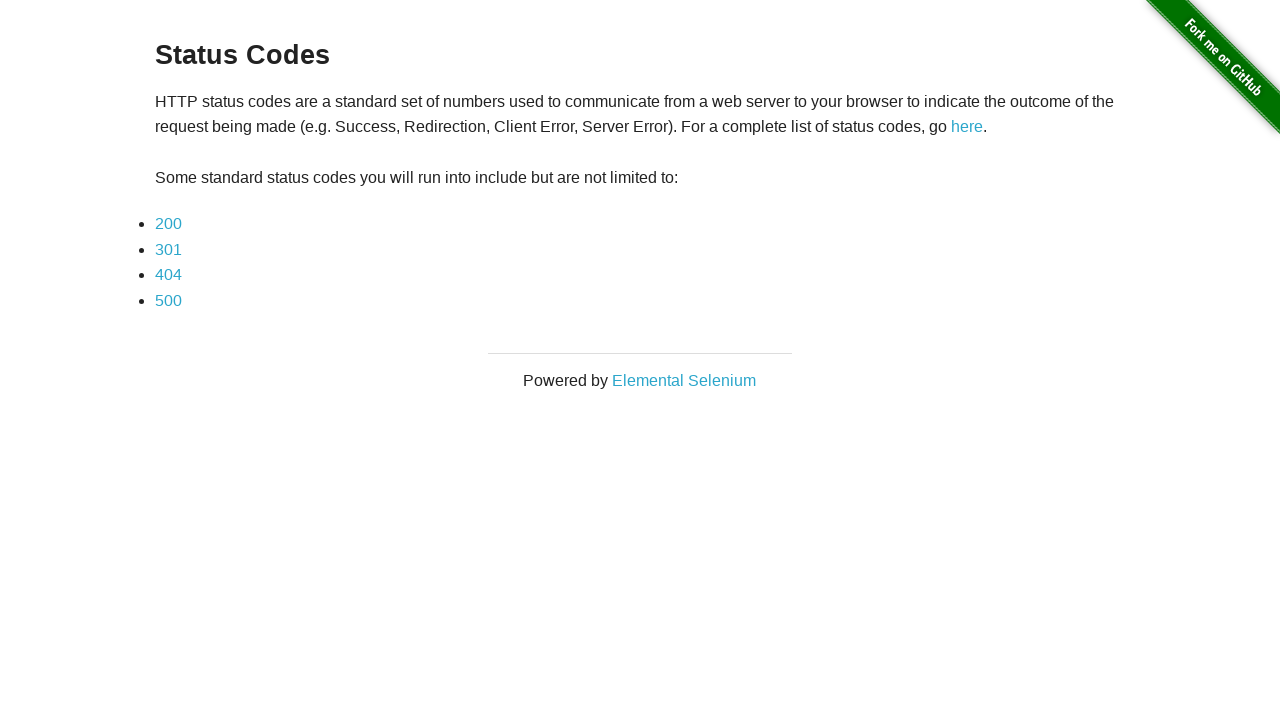

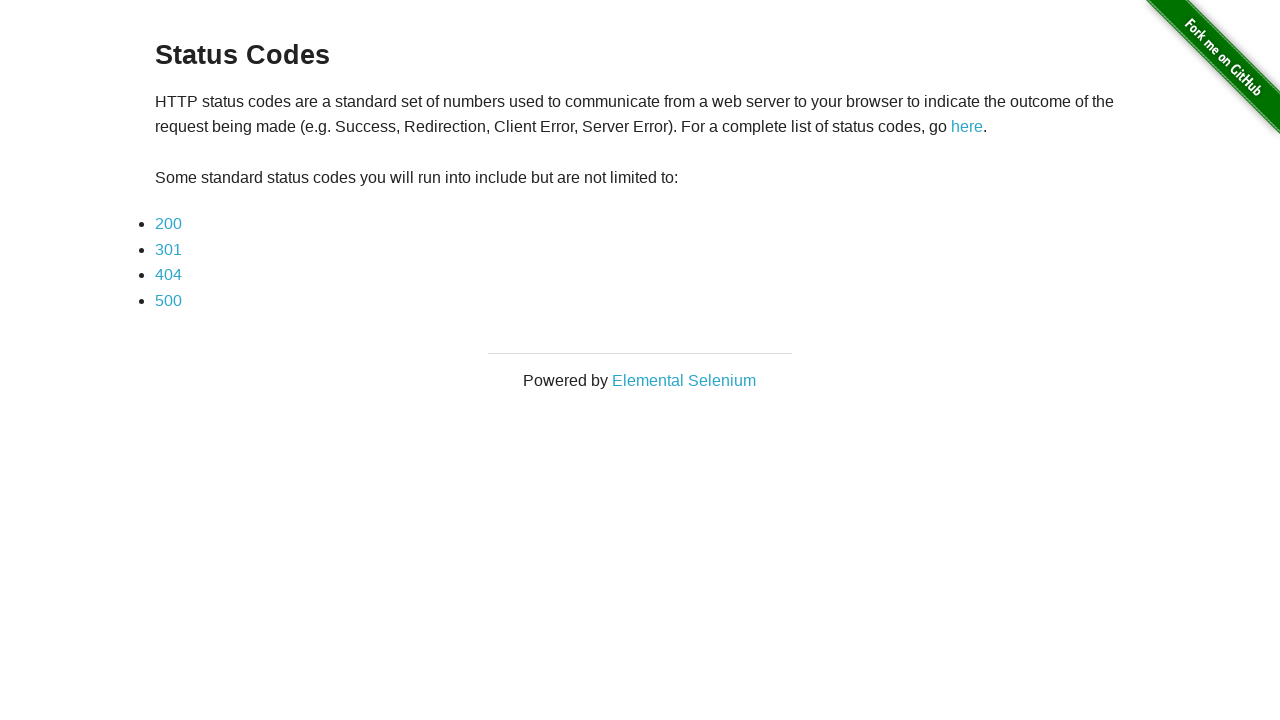